Solves a math problem by reading two numbers from the page, calculating their sum, and selecting the result from a dropdown menu

Starting URL: http://suninjuly.github.io/selects1.html

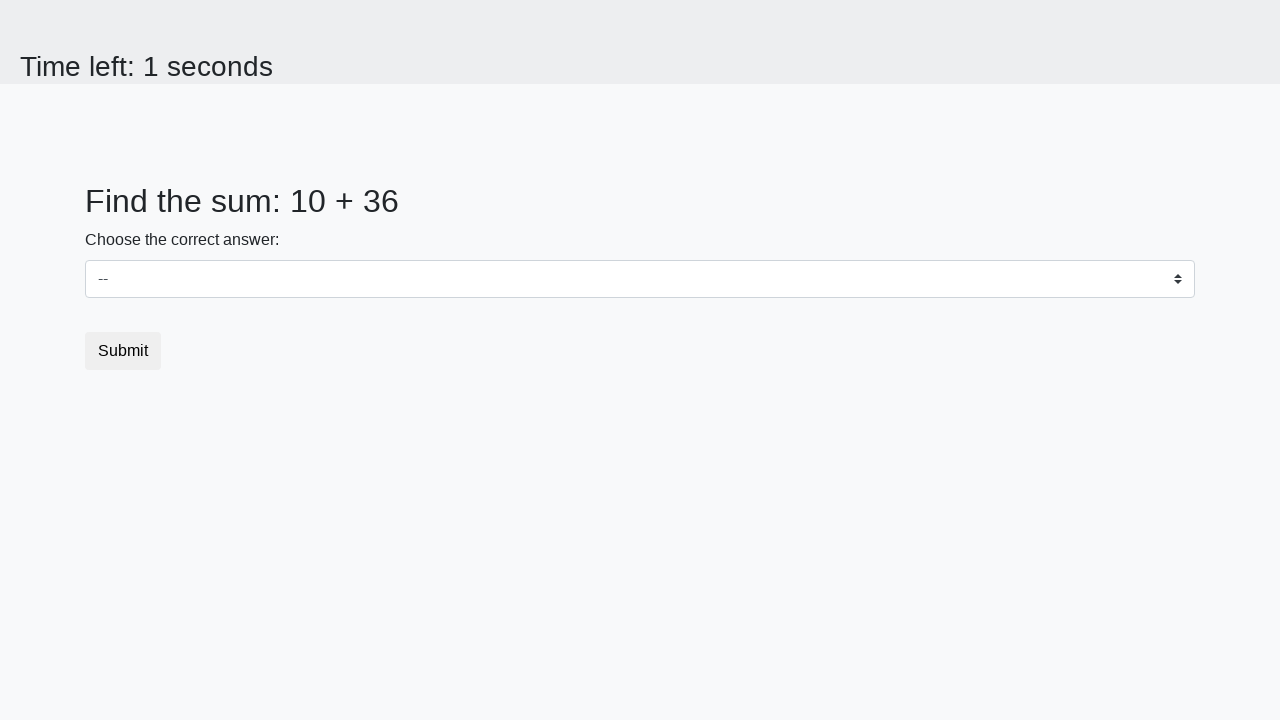

Retrieved first number from page
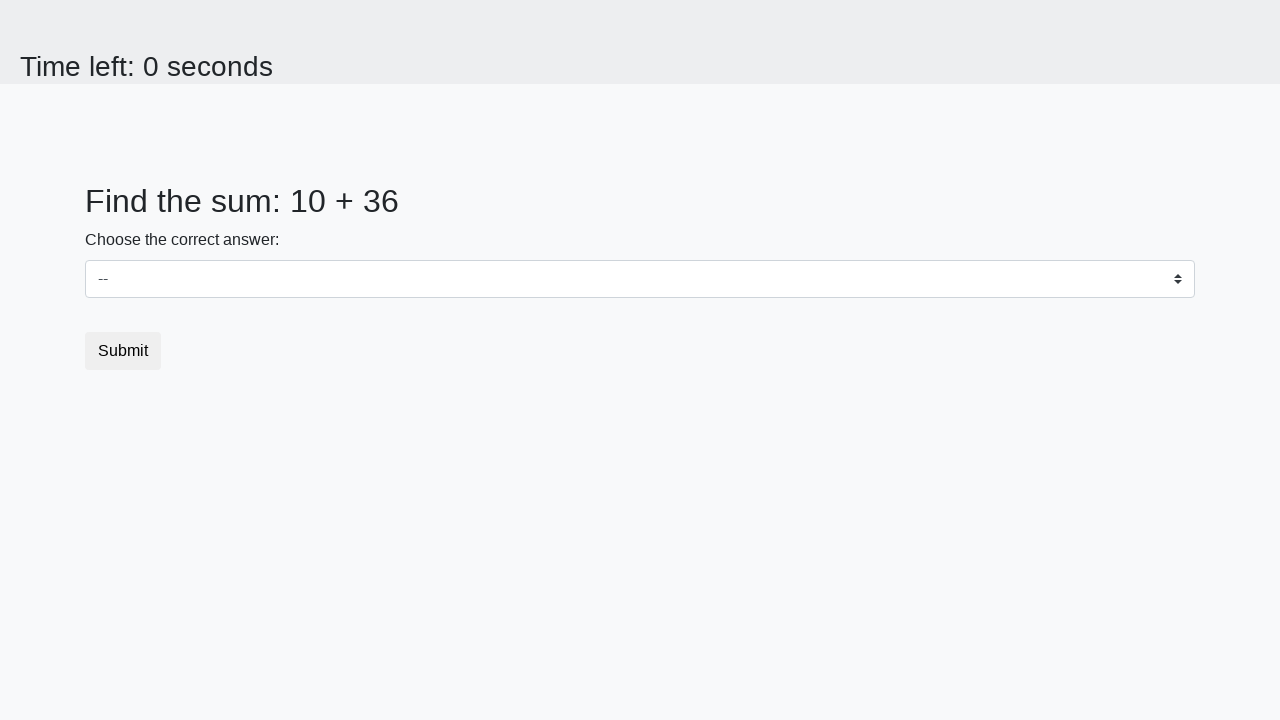

Retrieved second number from page
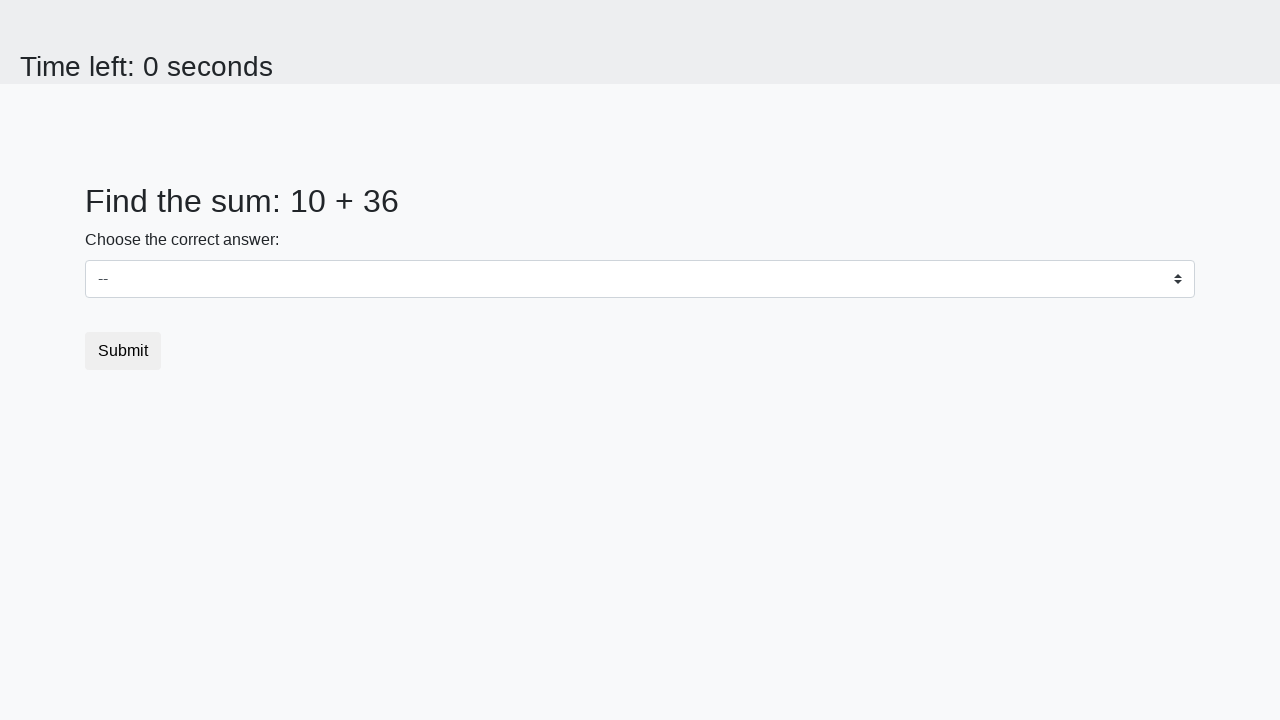

Calculated sum: 10 + 36 = 46
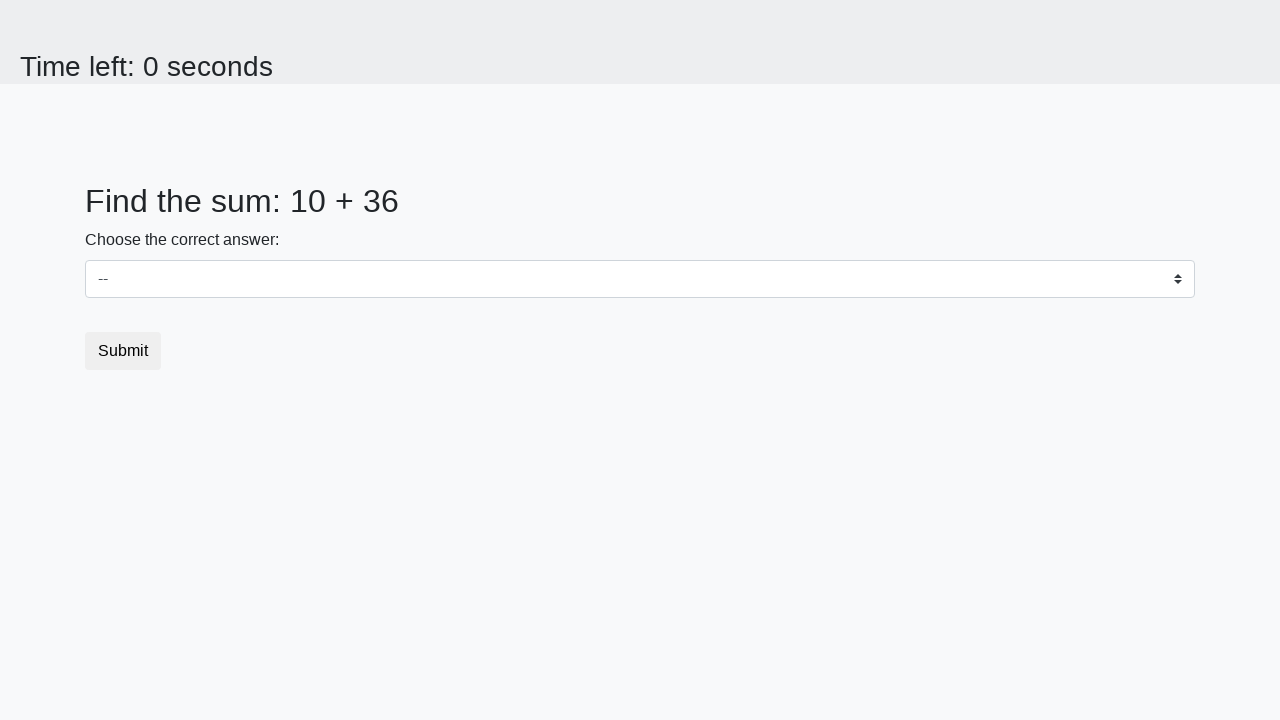

Selected 46 from dropdown menu on select
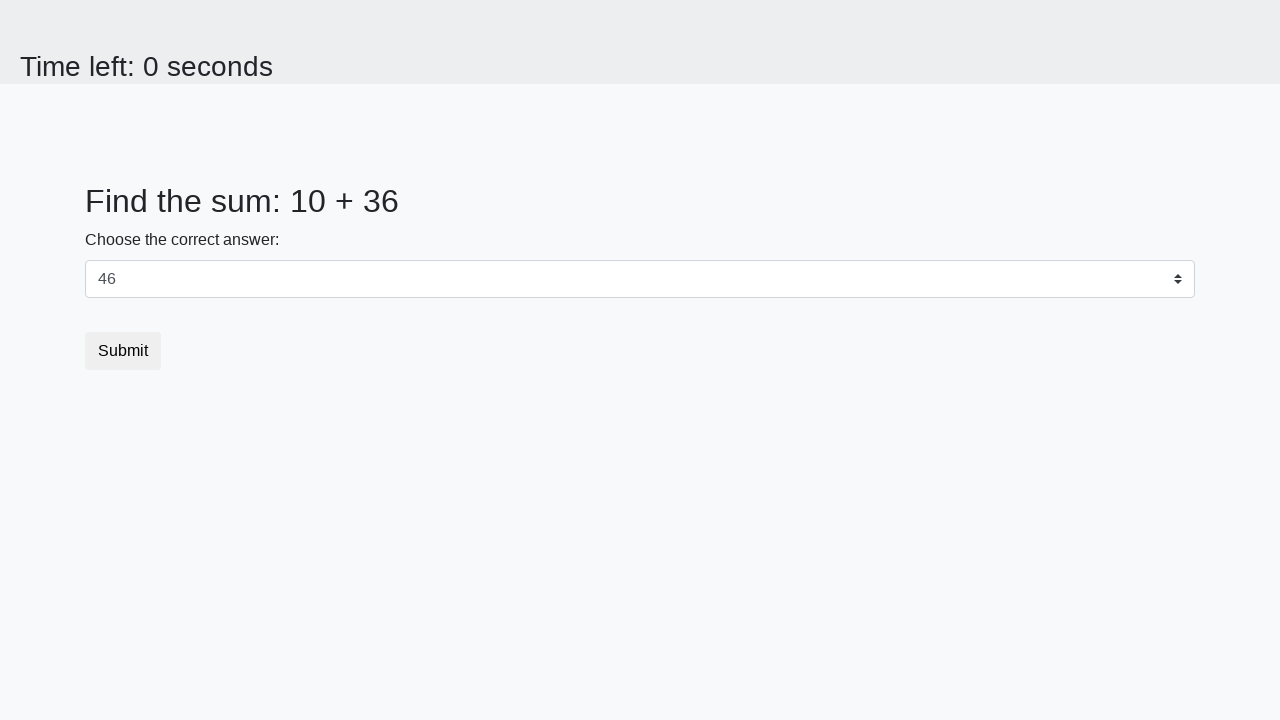

Clicked submit button at (123, 351) on .btn
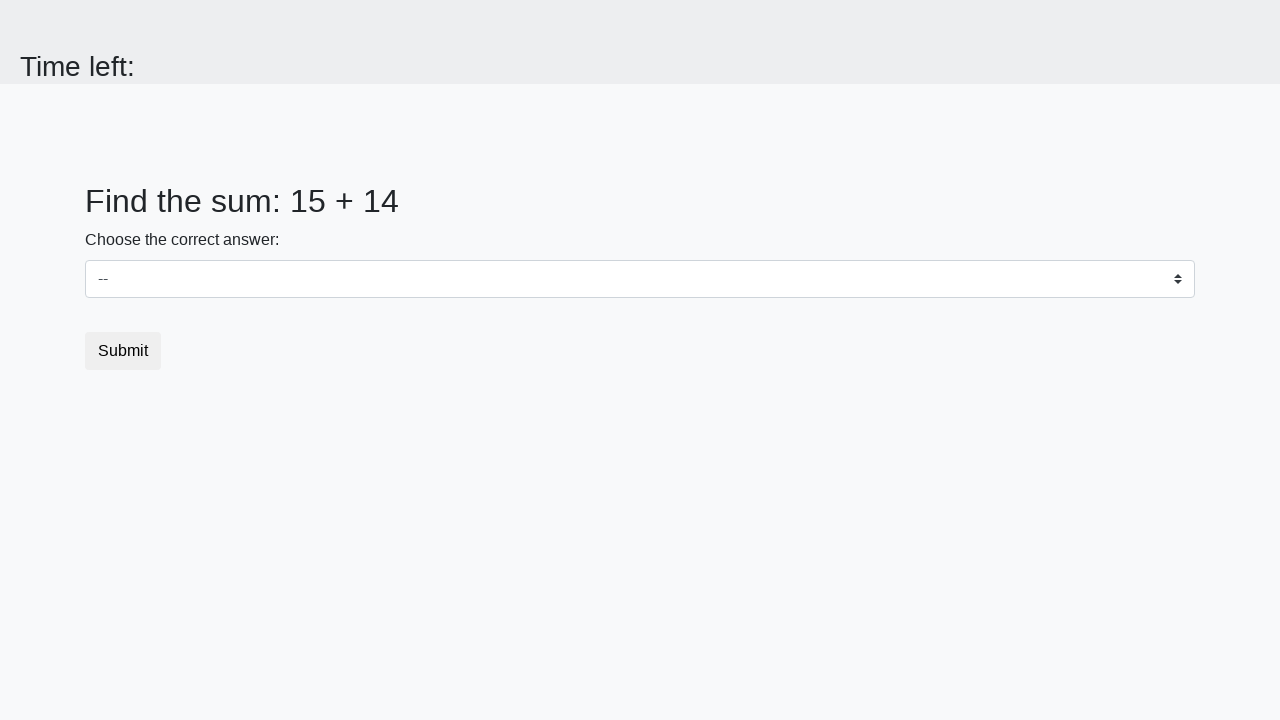

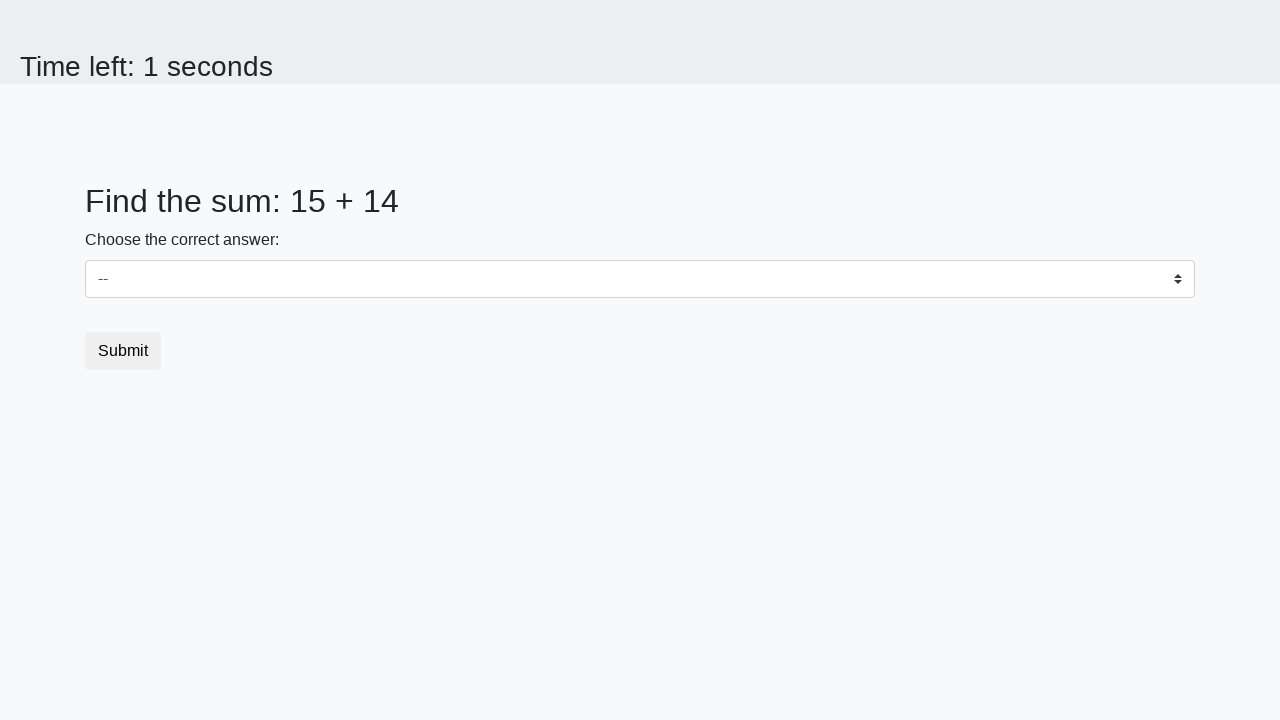